Tests checkbox functionality by toggling checkboxes and verifying their states

Starting URL: https://www.selenium.dev/selenium/web/web-form.html

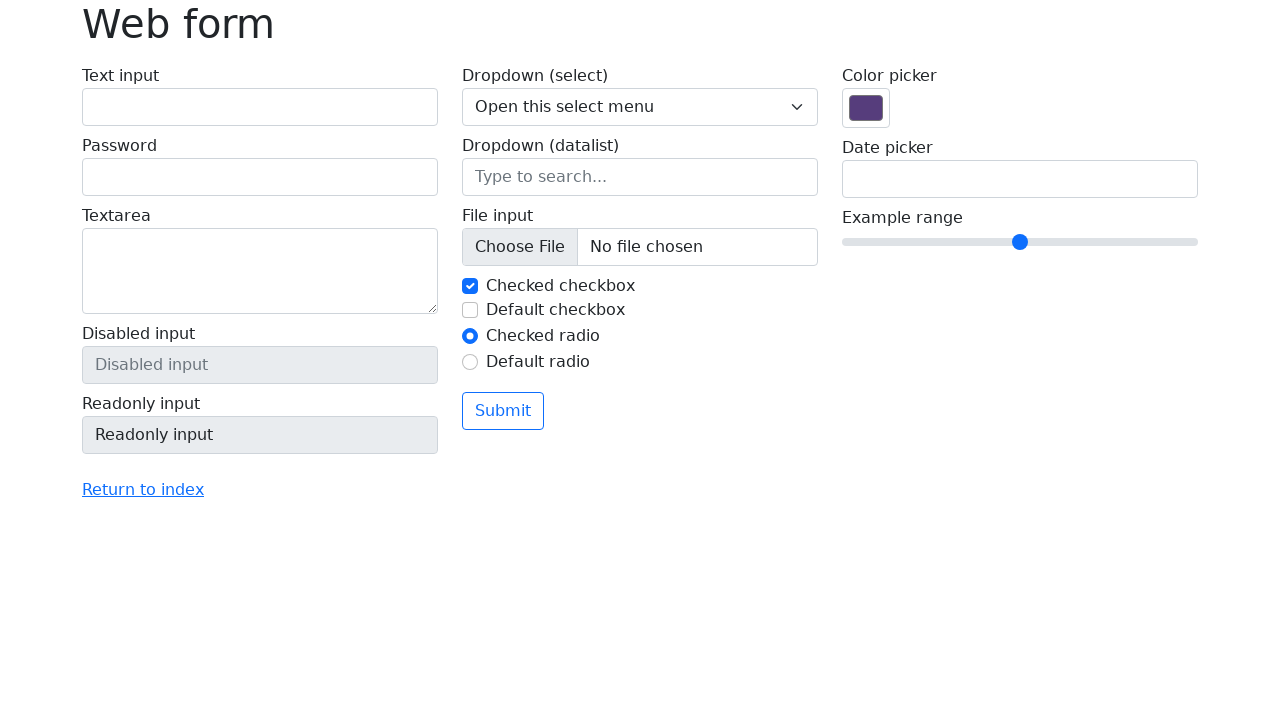

Waited for text field to be visible on web form
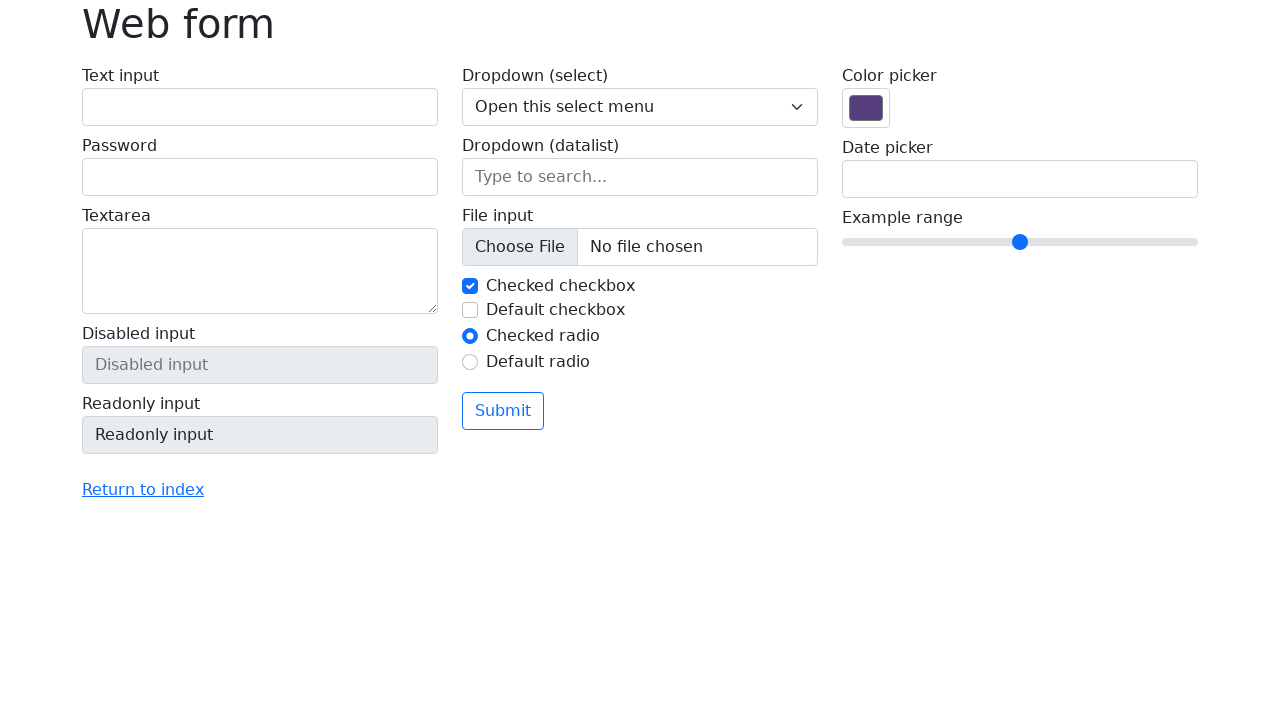

Clicked checkbox 1 to uncheck it at (470, 286) on #my-check-1
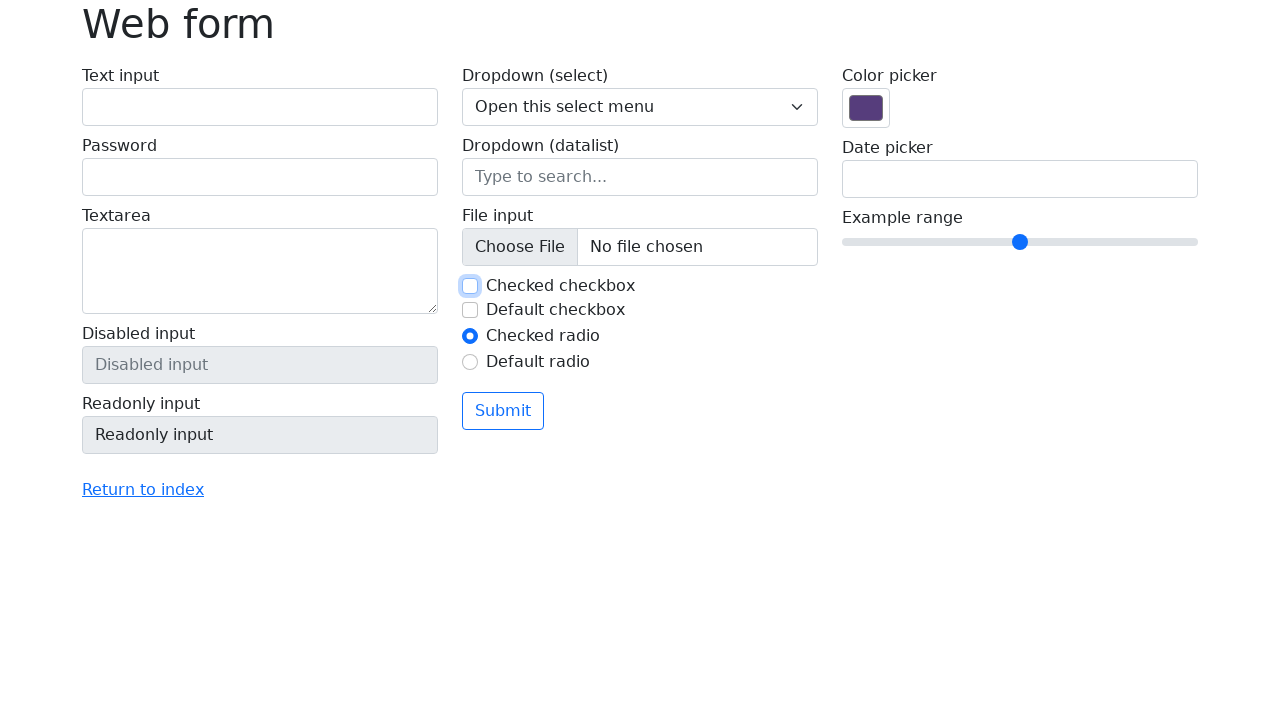

Clicked checkbox 2 to check it at (470, 310) on #my-check-2
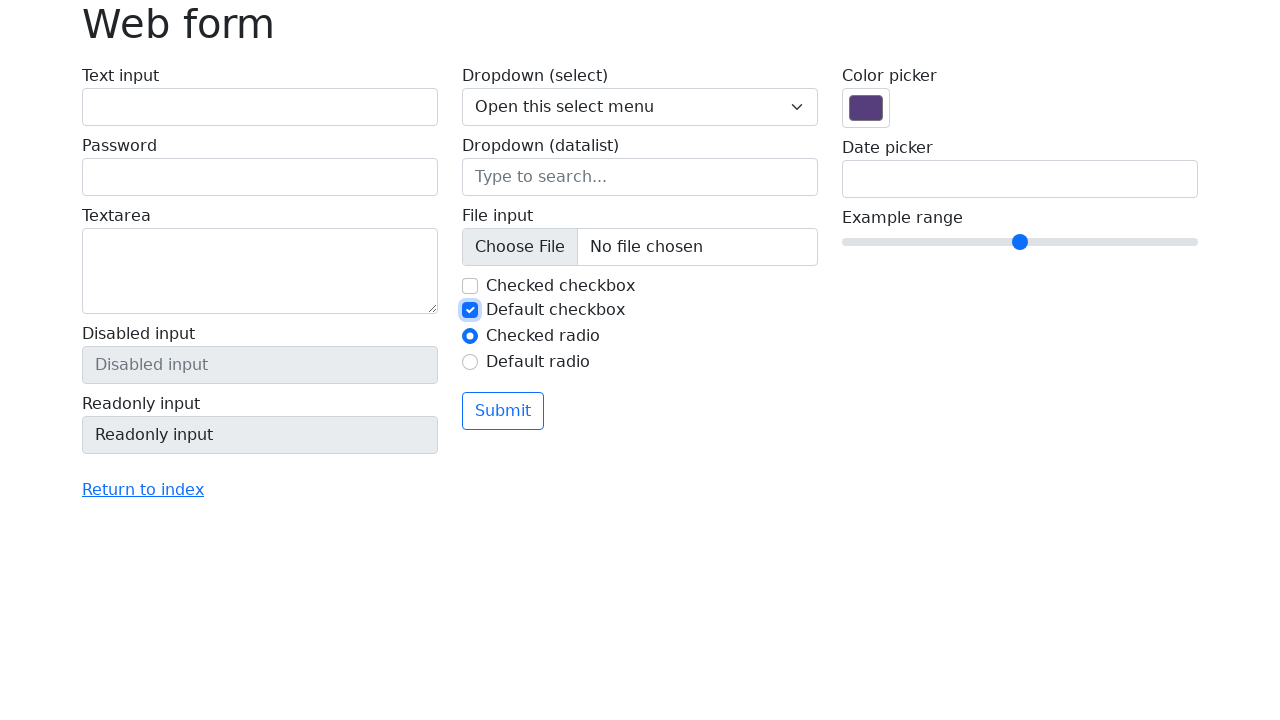

Clicked checkbox 1 again to check it at (470, 286) on #my-check-1
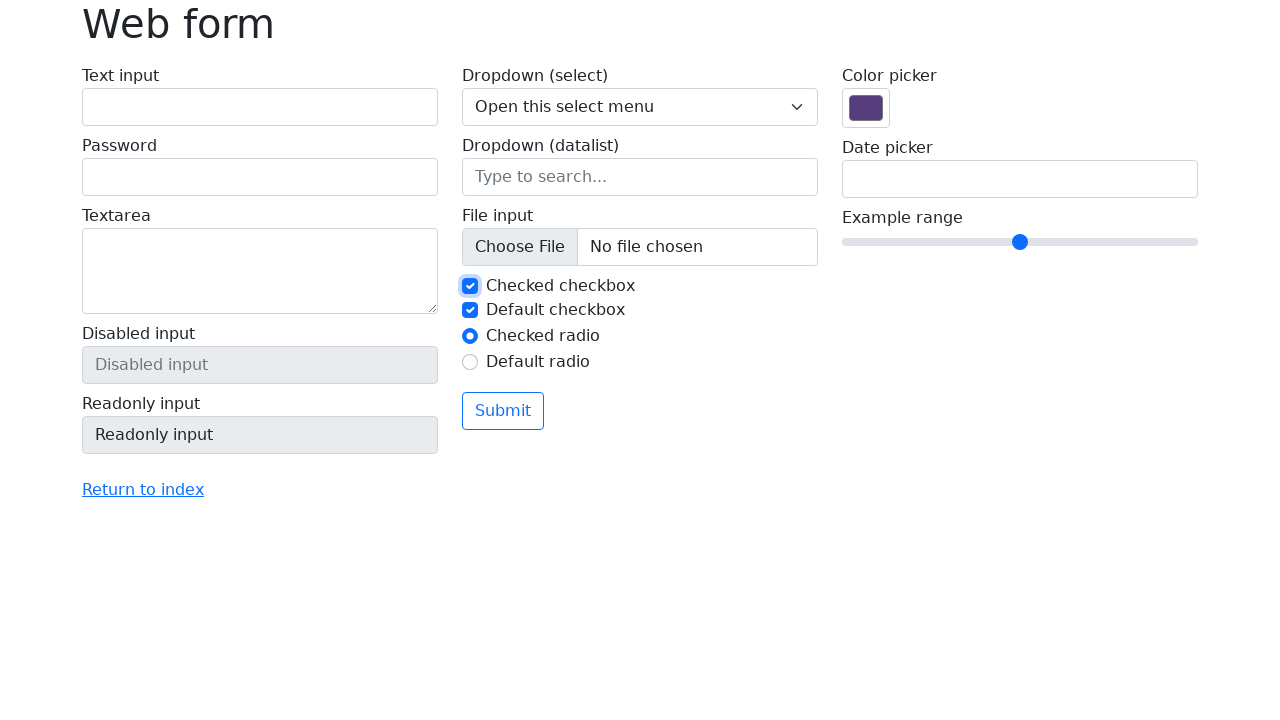

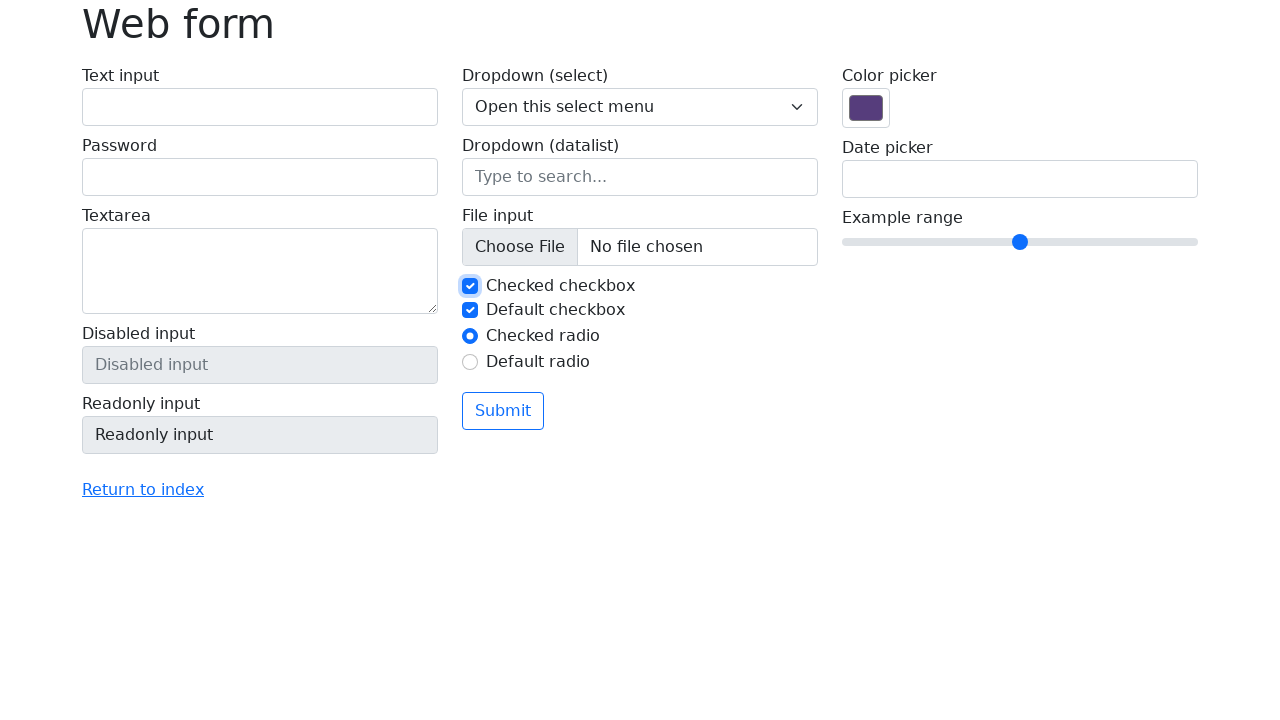